Tests dismissing a confirmation dialog box by clicking the confirm button and dismissing the alert

Starting URL: https://demoqa.com/alerts

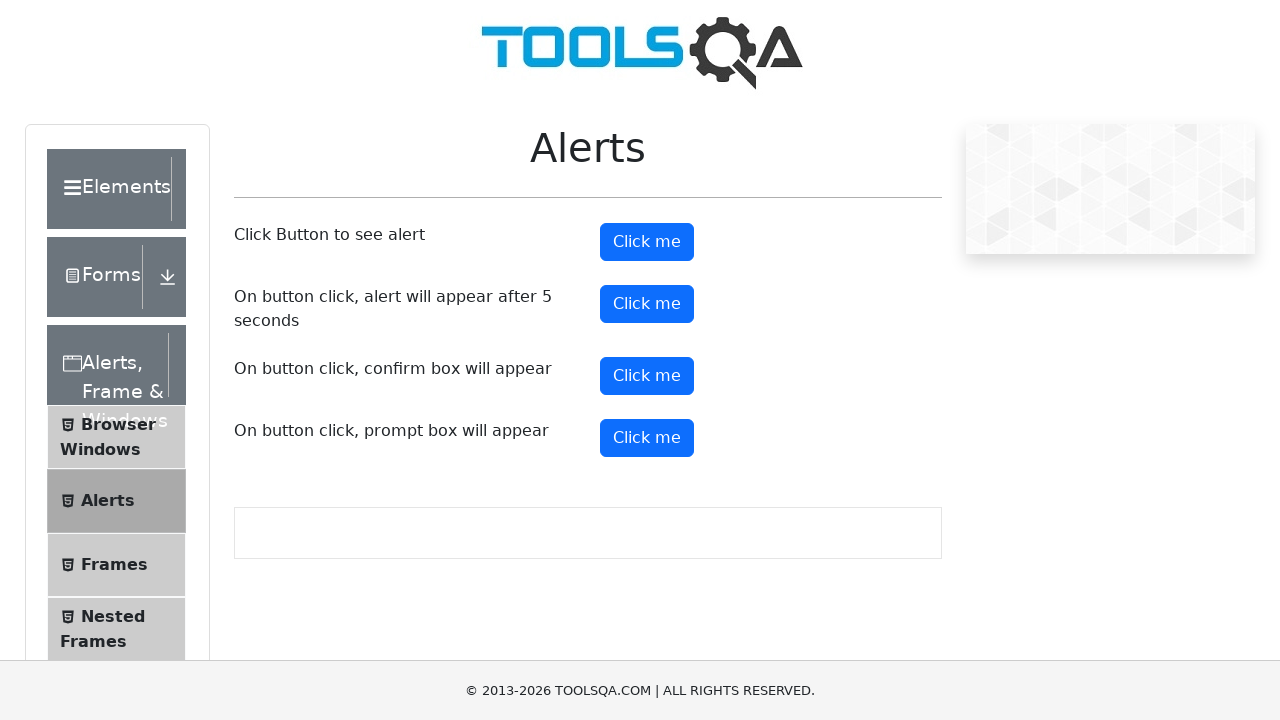

Set up dialog handler to dismiss confirmation boxes
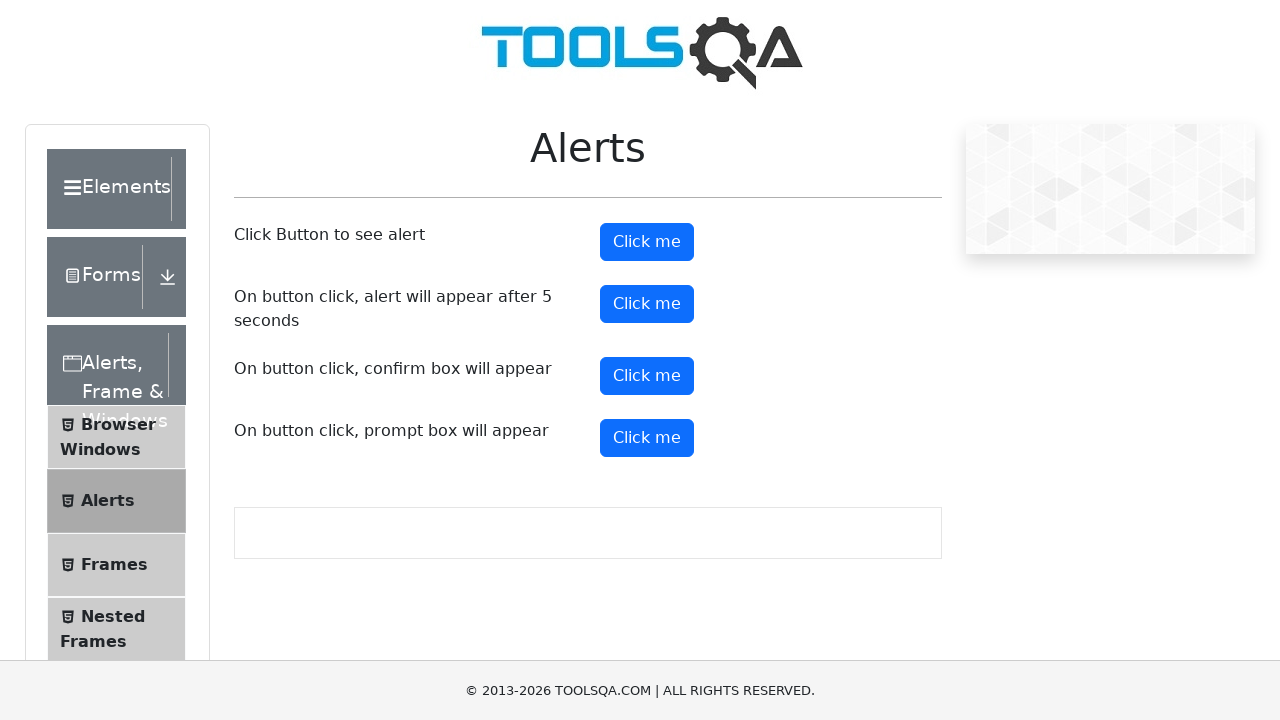

Clicked confirm button to trigger confirmation dialog at (647, 376) on #confirmButton
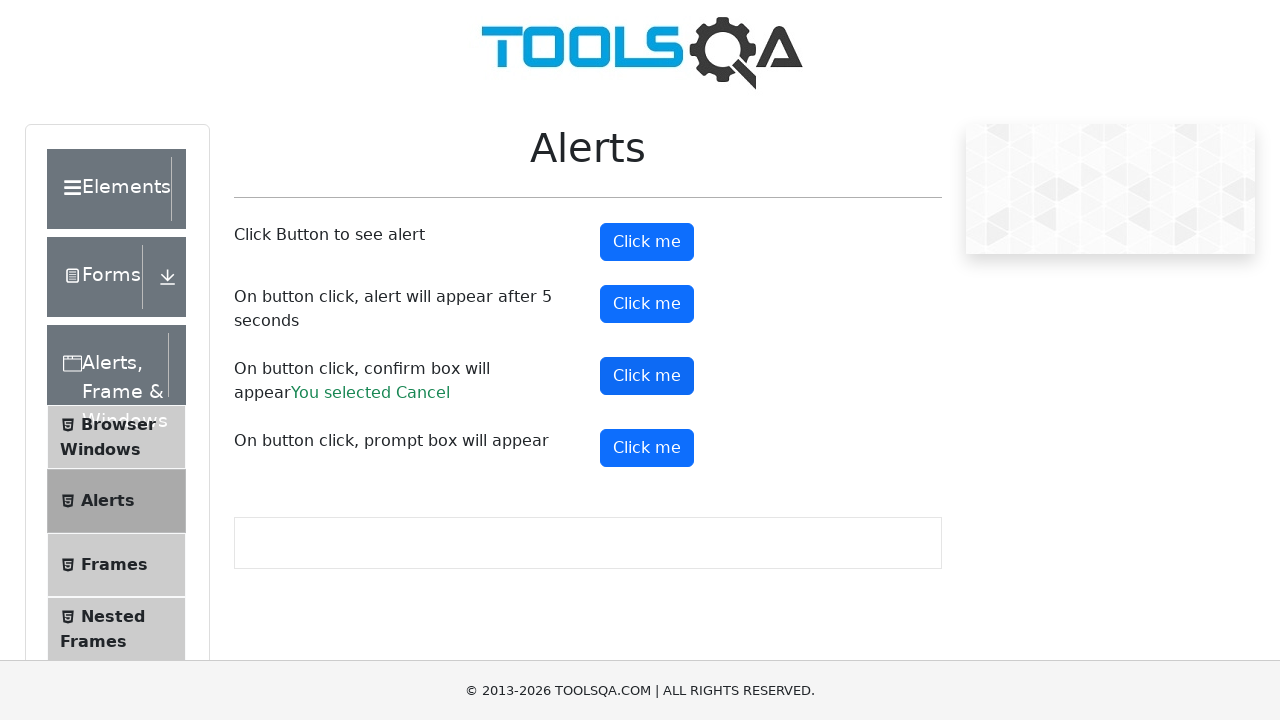

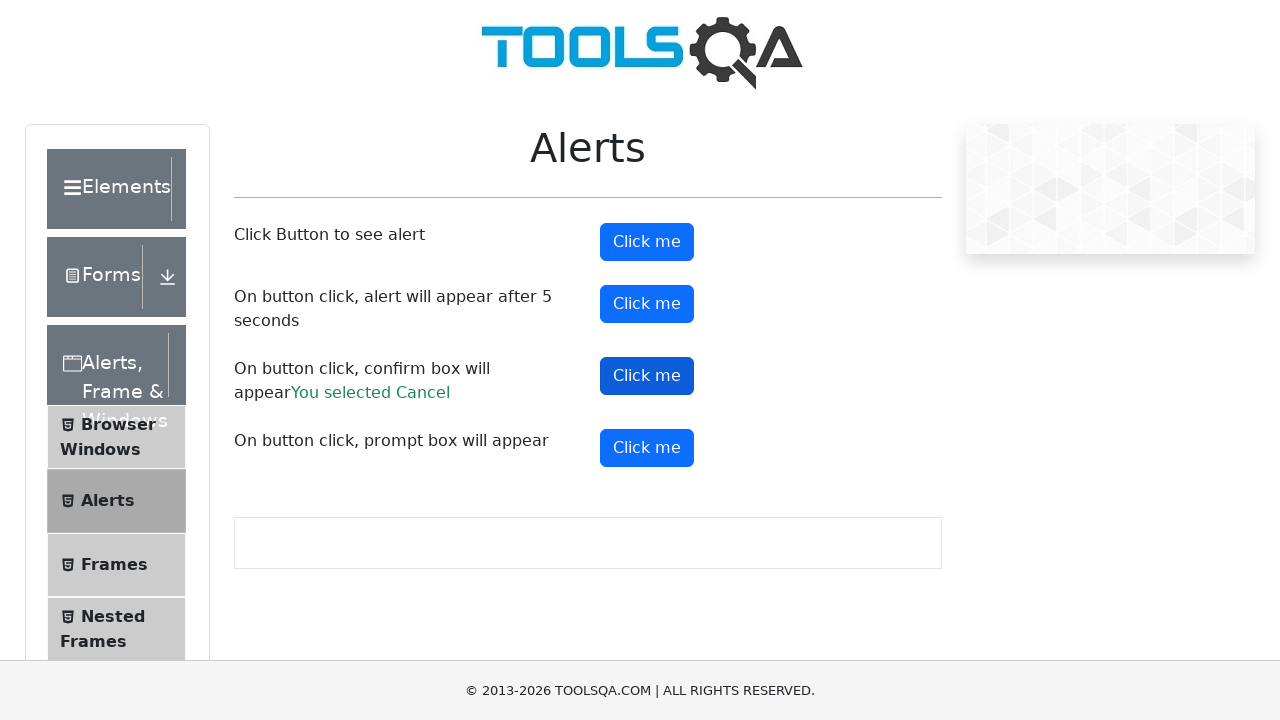